Tests jQuery UI custom dropdown by clicking to open, selecting numeric values (19, 3, 16), and verifying each selection is displayed correctly.

Starting URL: https://jqueryui.com/resources/demos/selectmenu/default.html

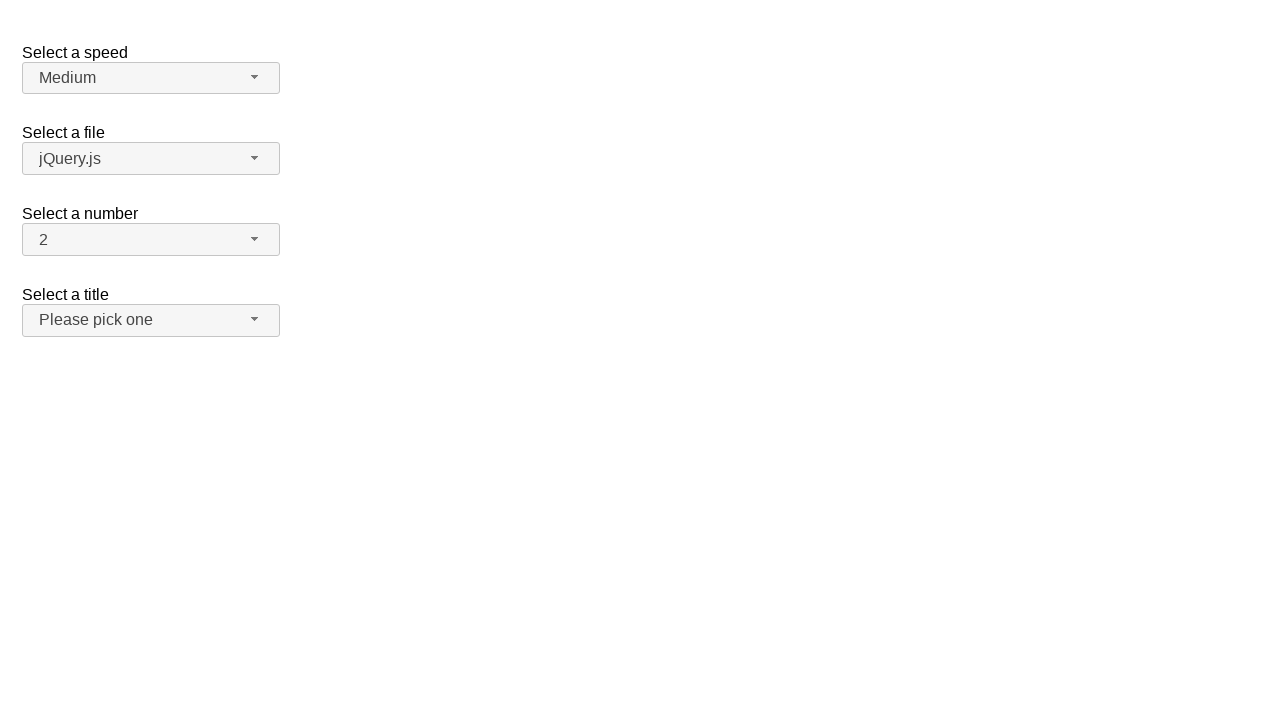

Clicked number dropdown button to open menu at (151, 240) on #number-button
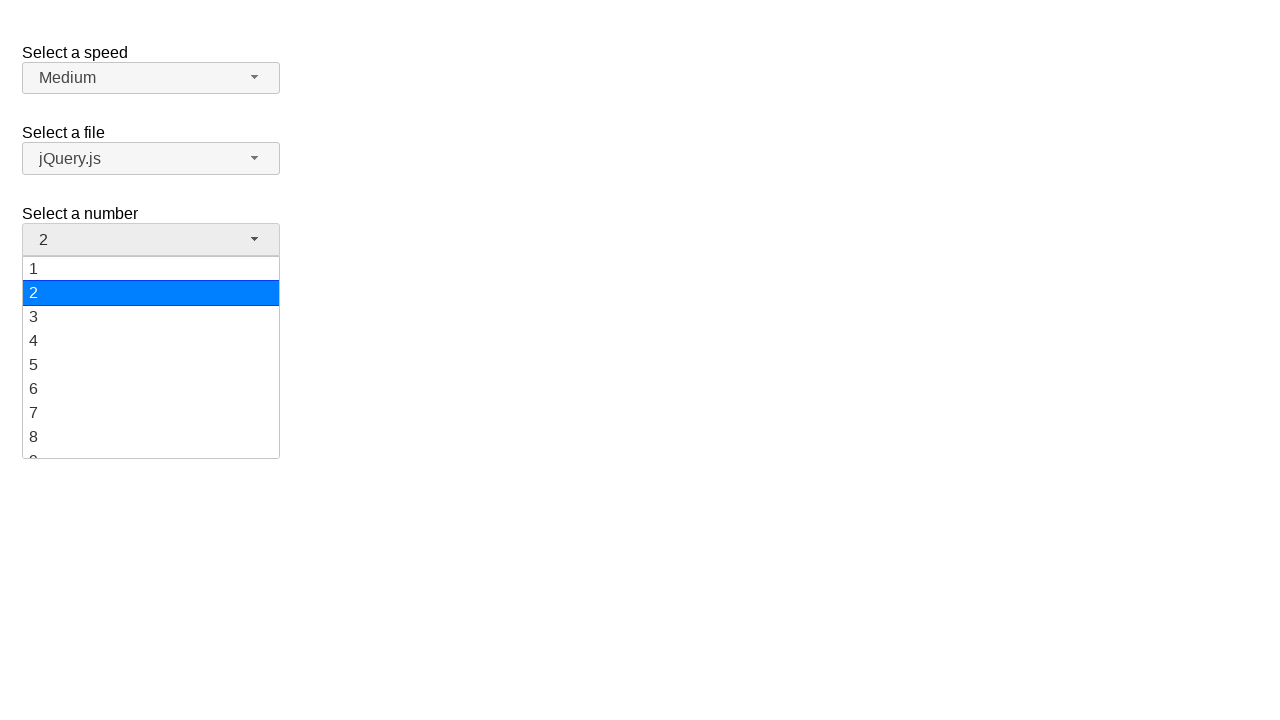

Number dropdown menu items loaded
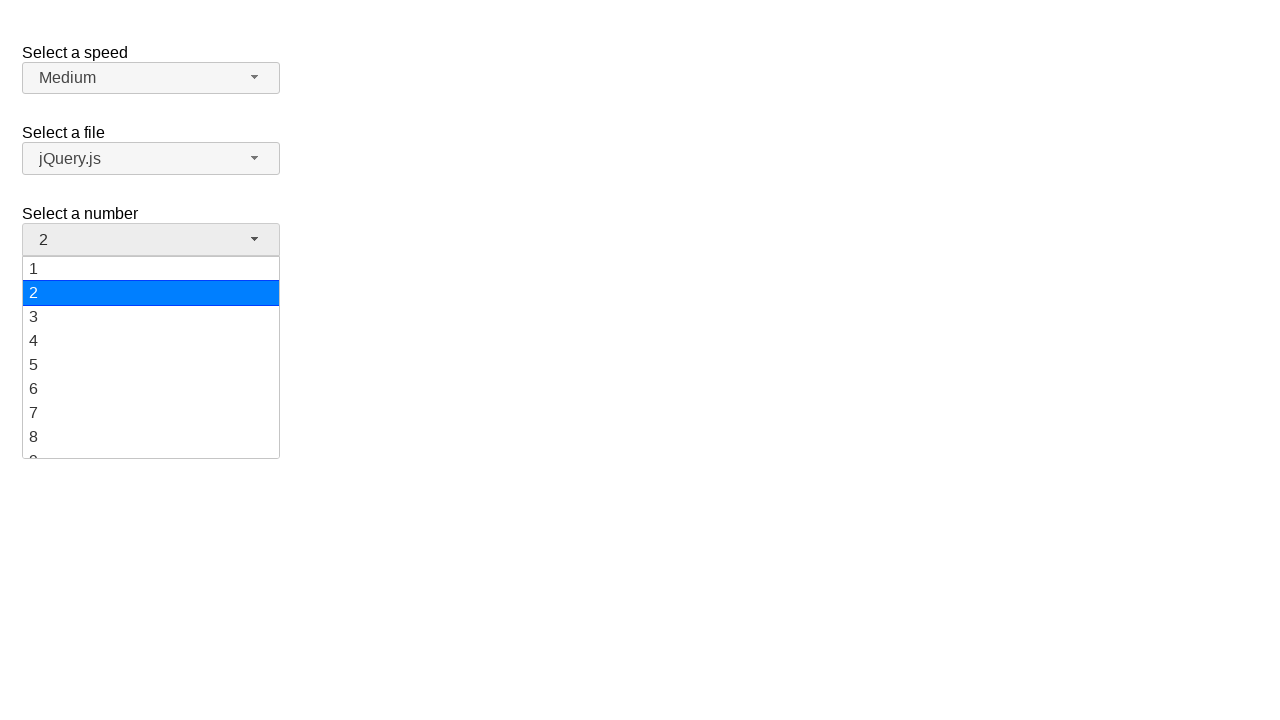

Selected value '19' from dropdown menu at (151, 445) on #number-menu li.ui-menu-item div:has-text('19')
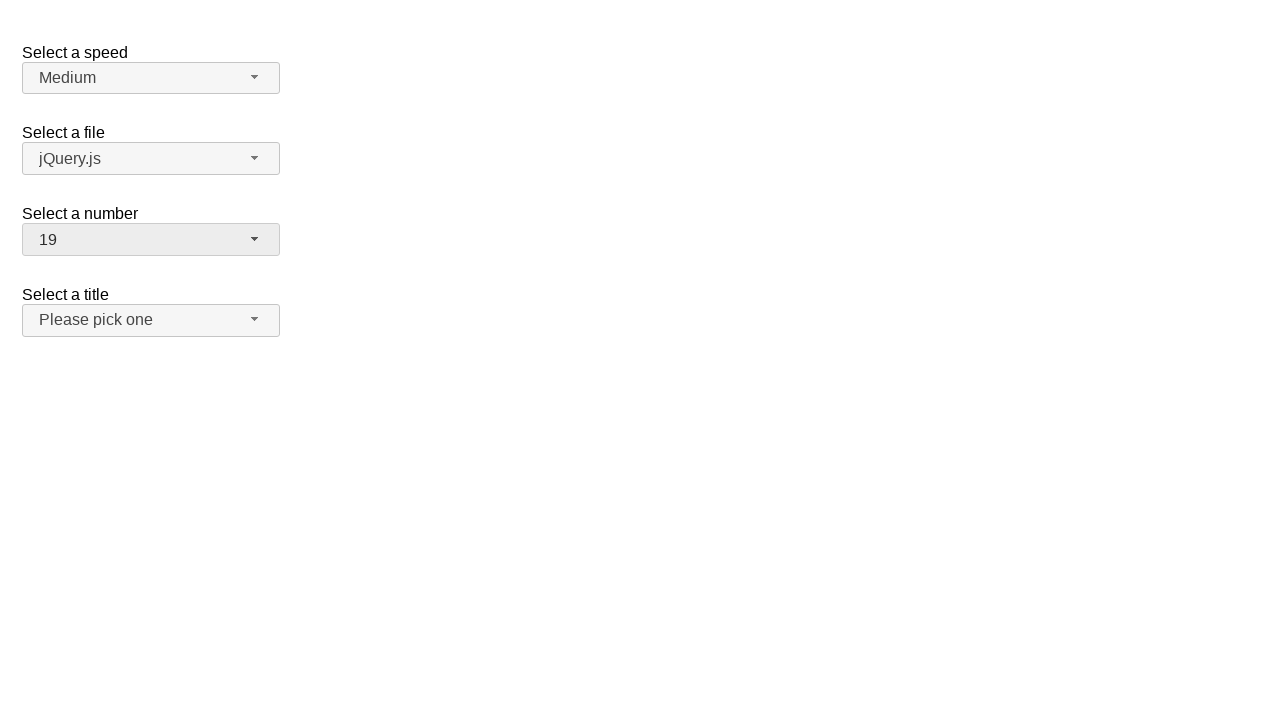

Verified that '19' is displayed in dropdown button
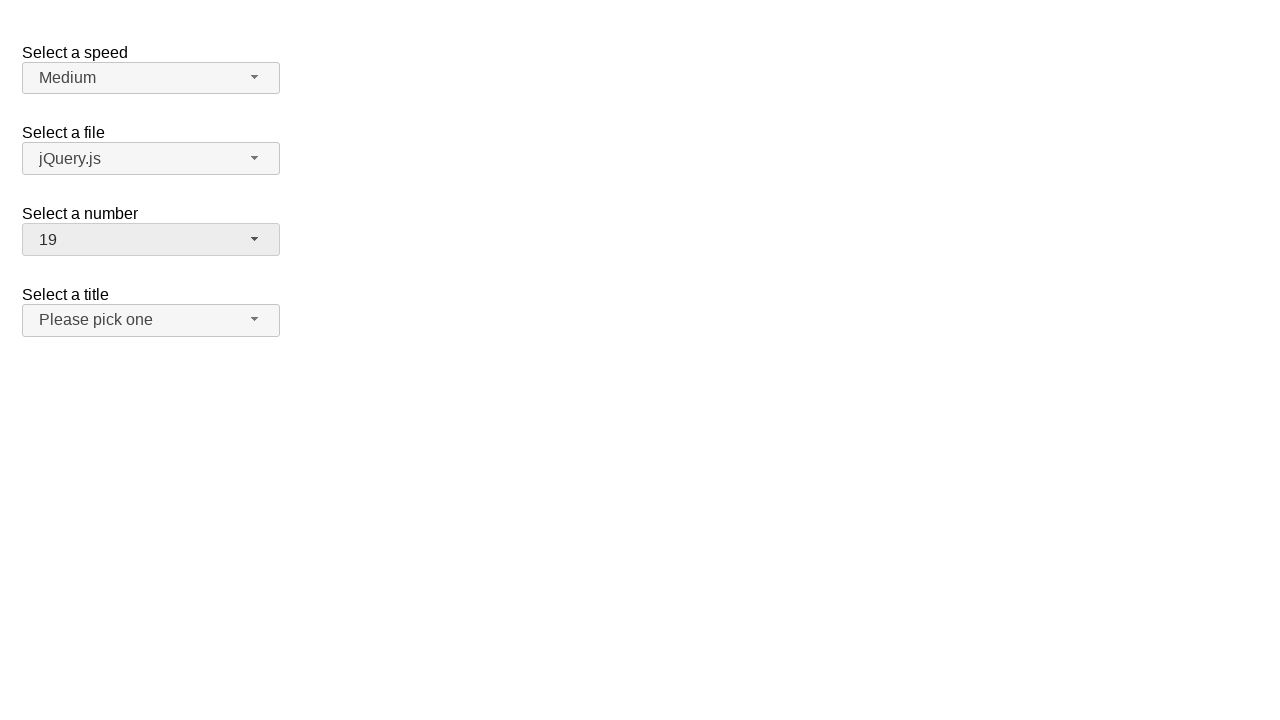

Clicked number dropdown button to open menu again at (151, 240) on #number-button
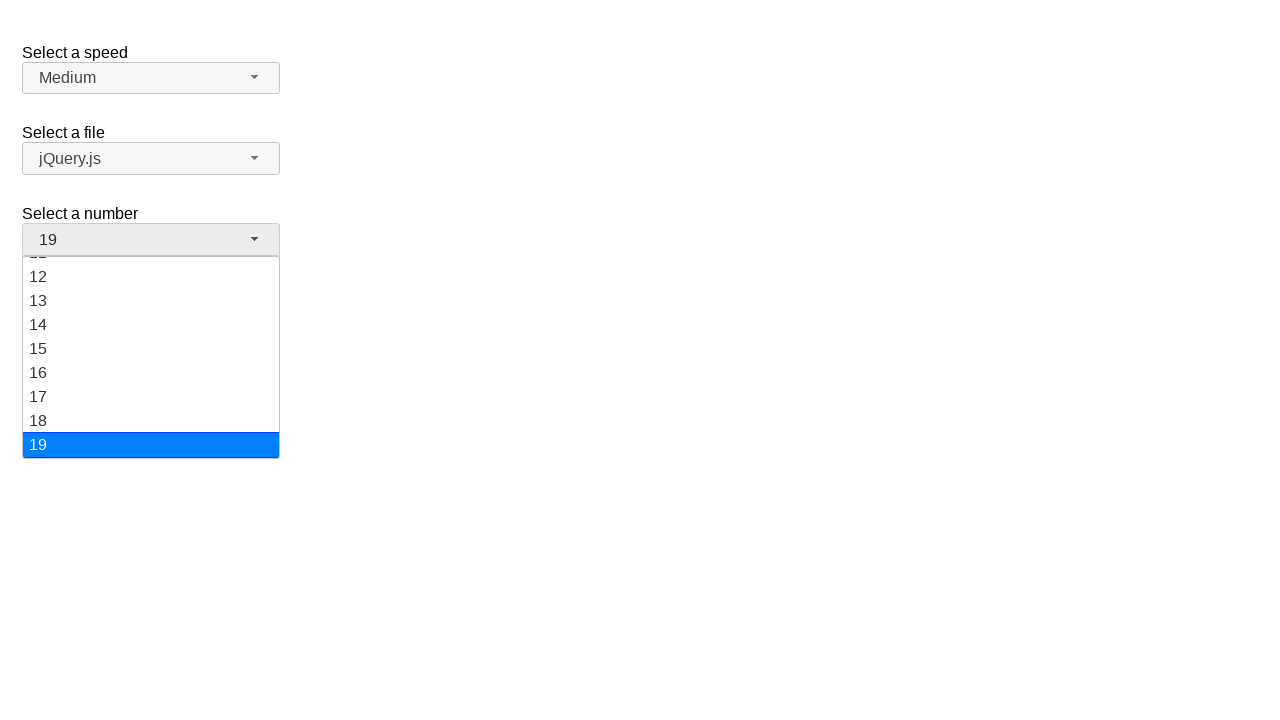

Number dropdown menu items loaded
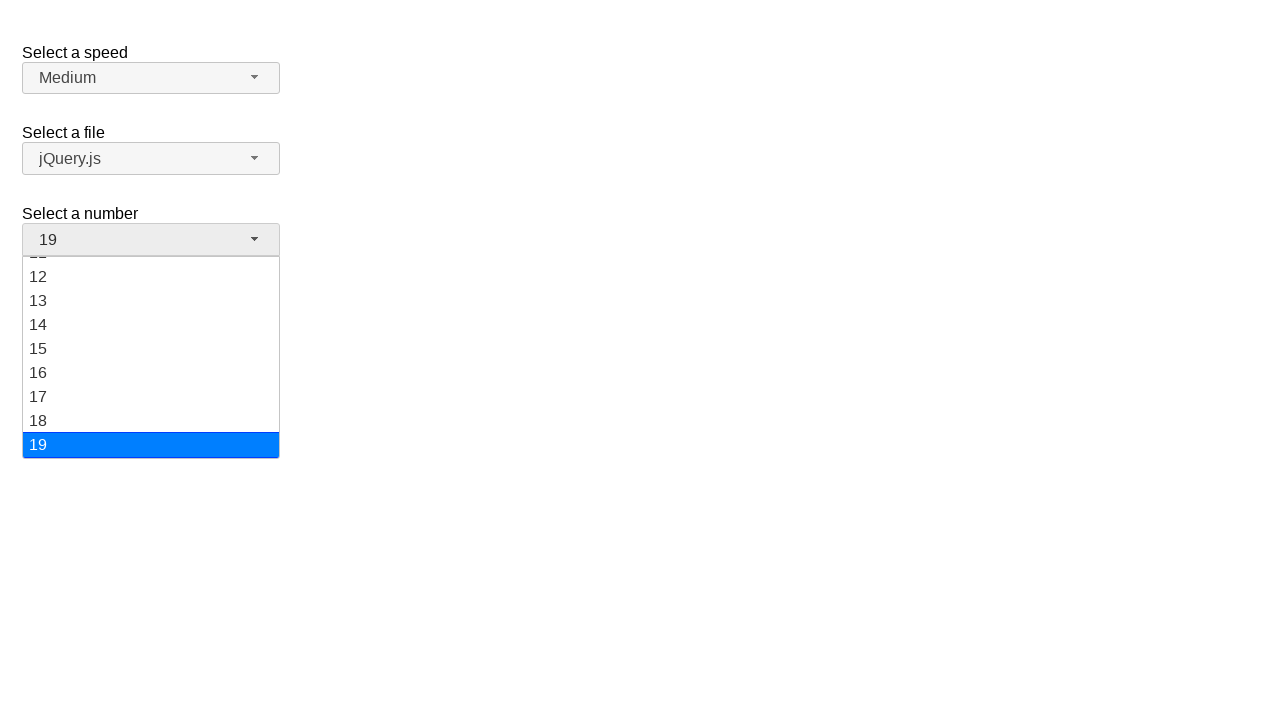

Selected value '3' from dropdown menu at (151, 317) on #number-menu li.ui-menu-item div:has-text('3')
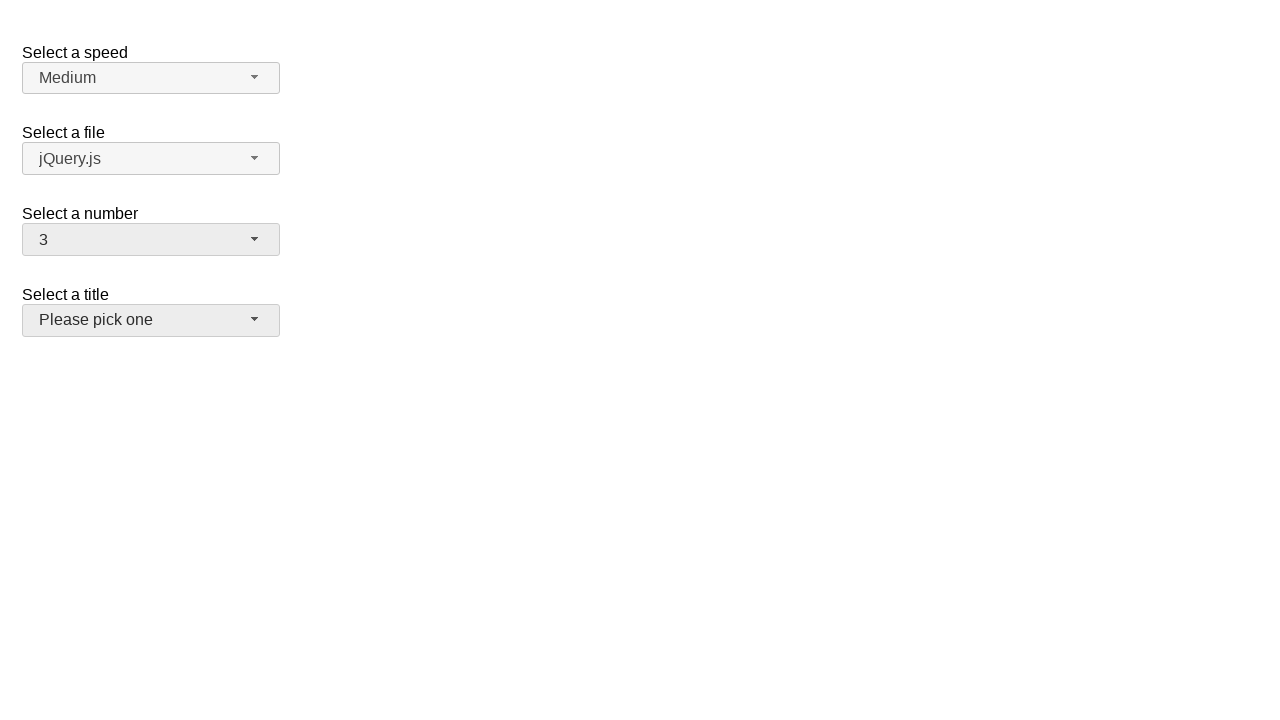

Verified that '3' is displayed in dropdown button
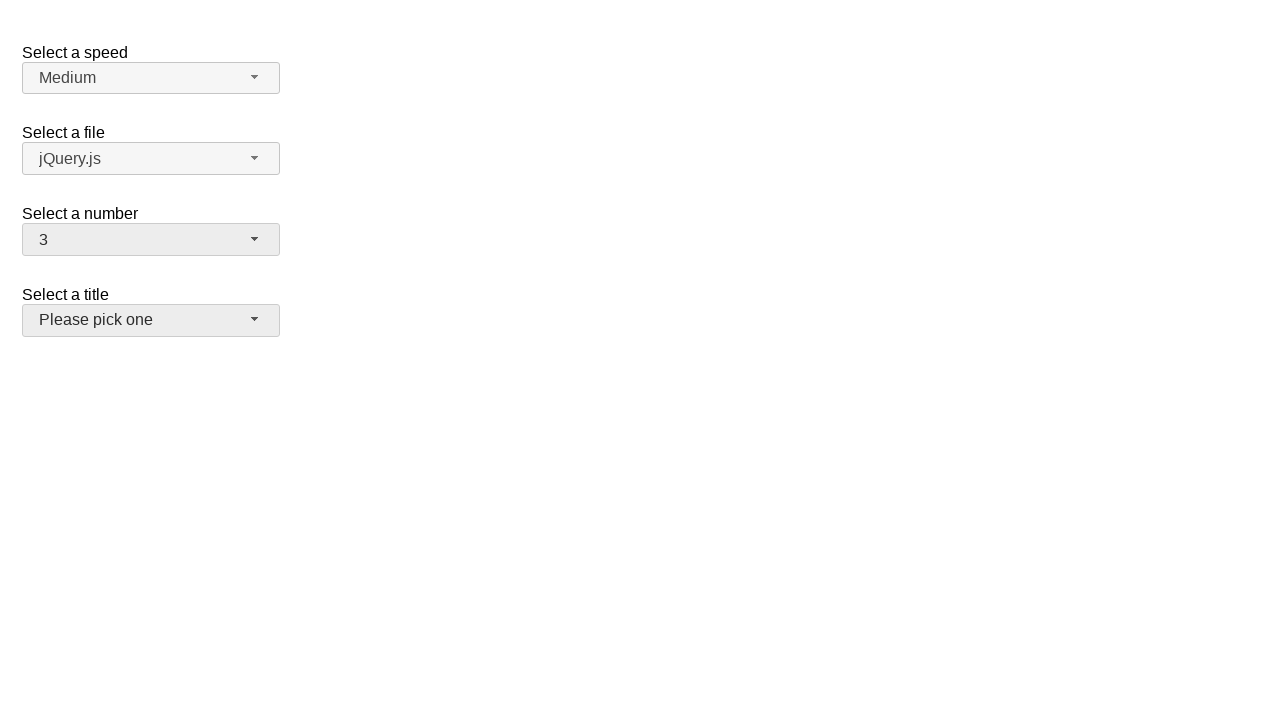

Clicked number dropdown button to open menu once more at (151, 240) on #number-button
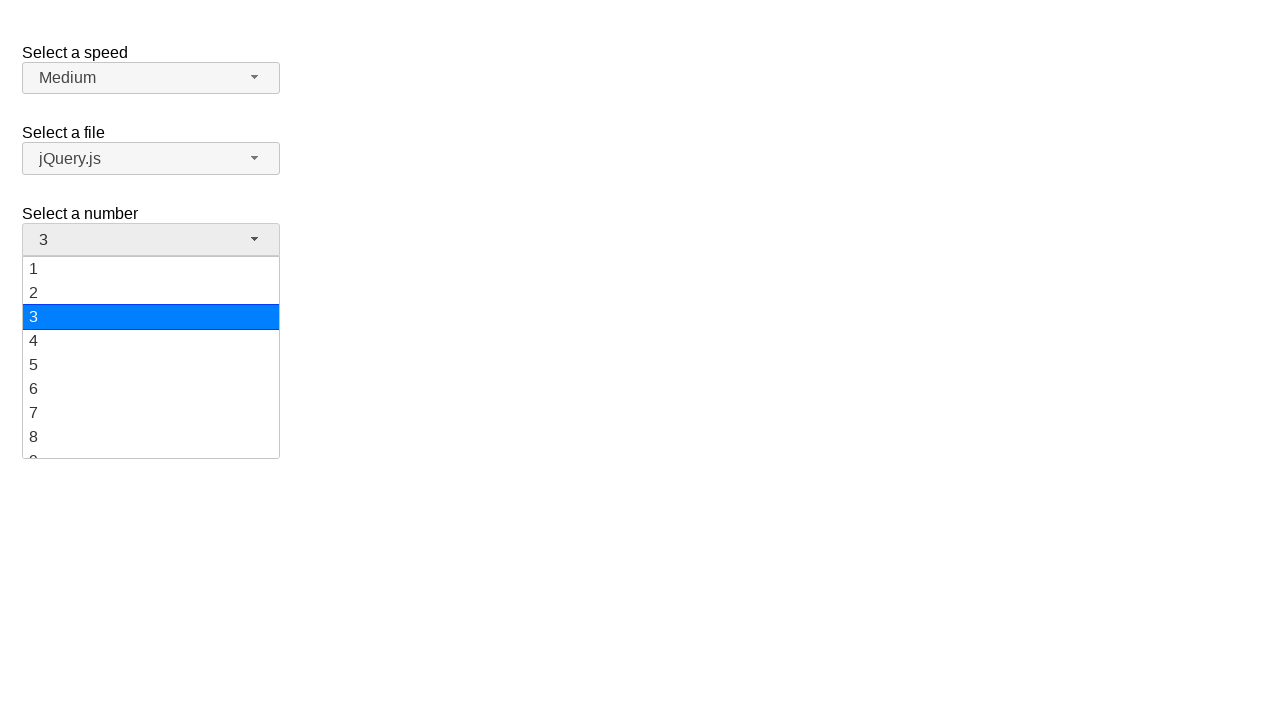

Number dropdown menu items loaded
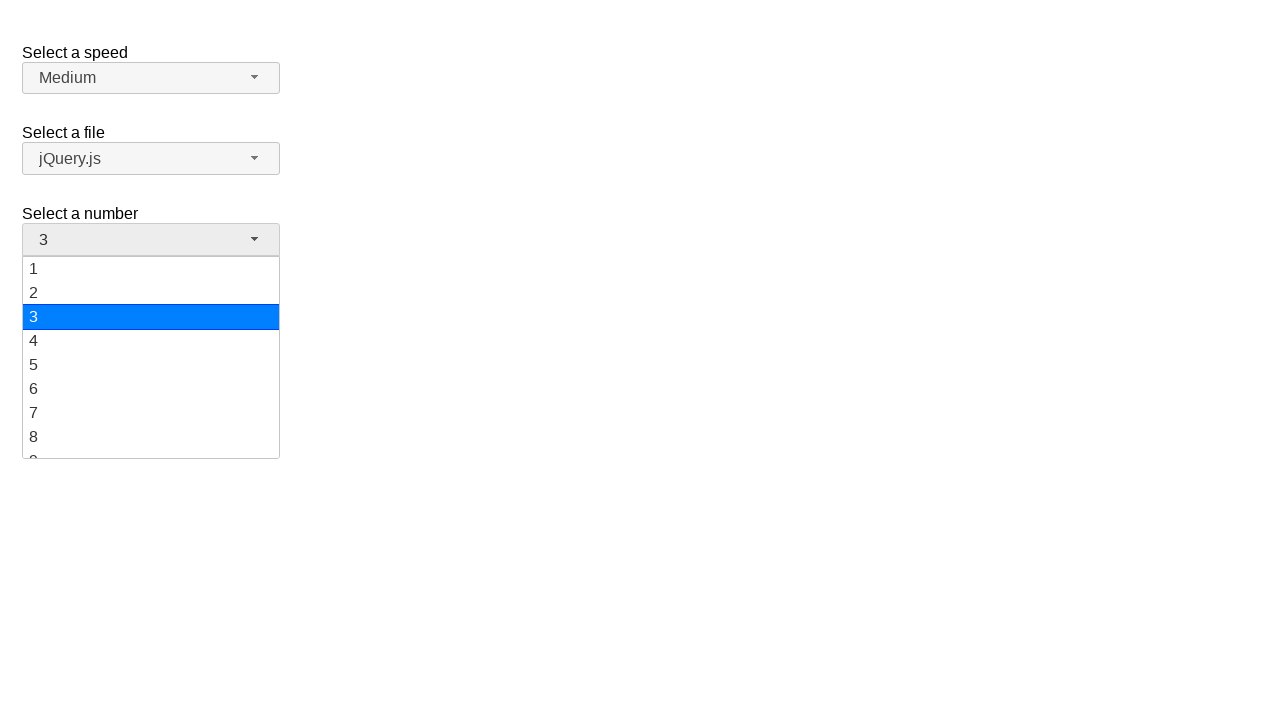

Selected value '16' from dropdown menu at (151, 373) on #number-menu li.ui-menu-item div:has-text('16')
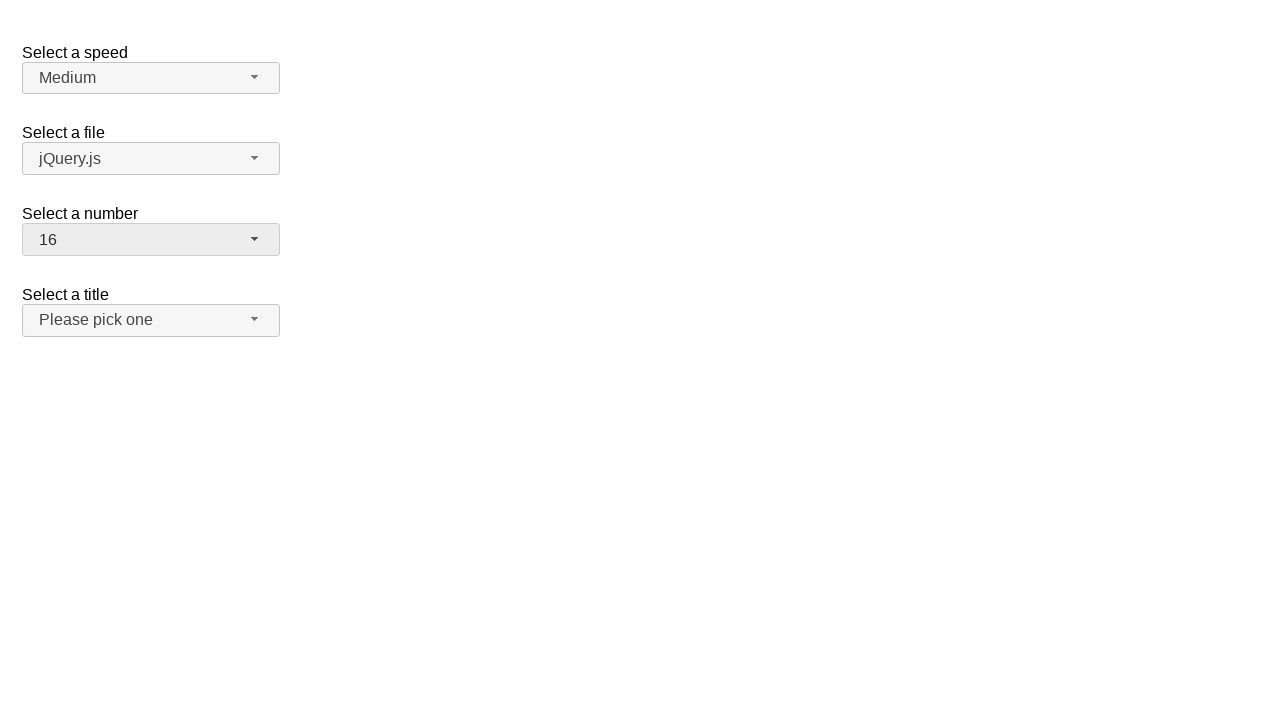

Verified that '16' is displayed in dropdown button
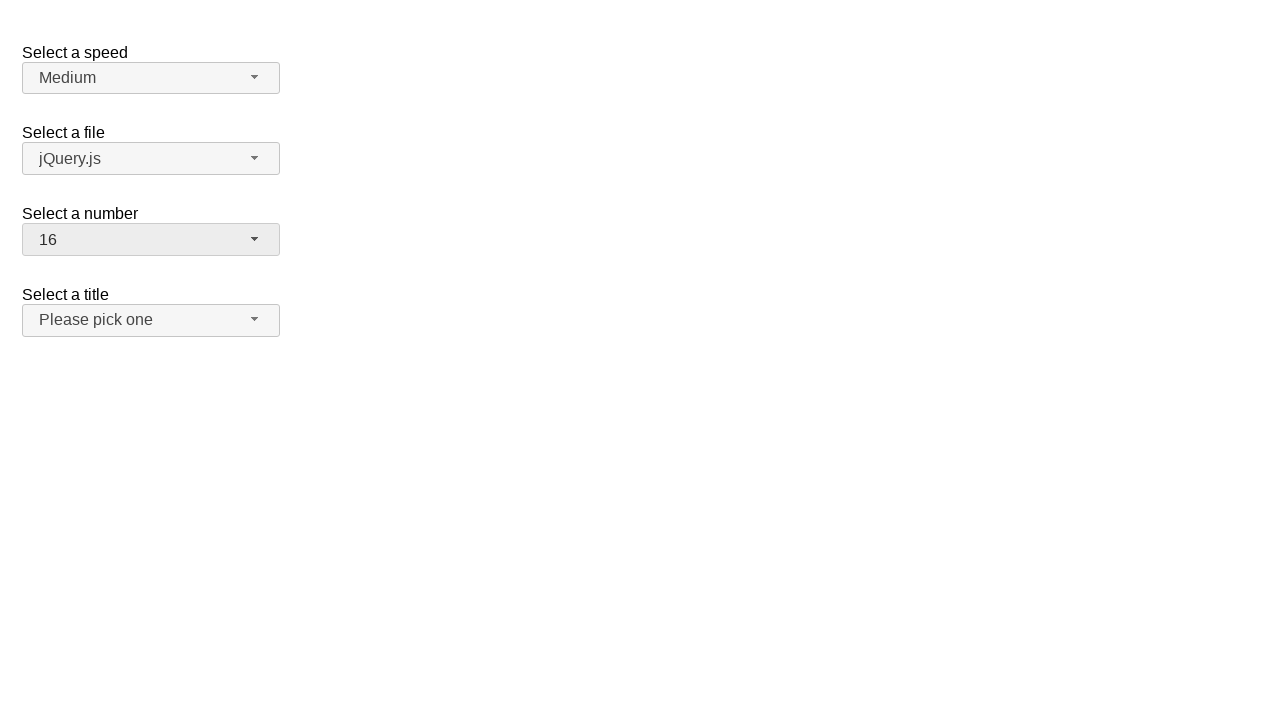

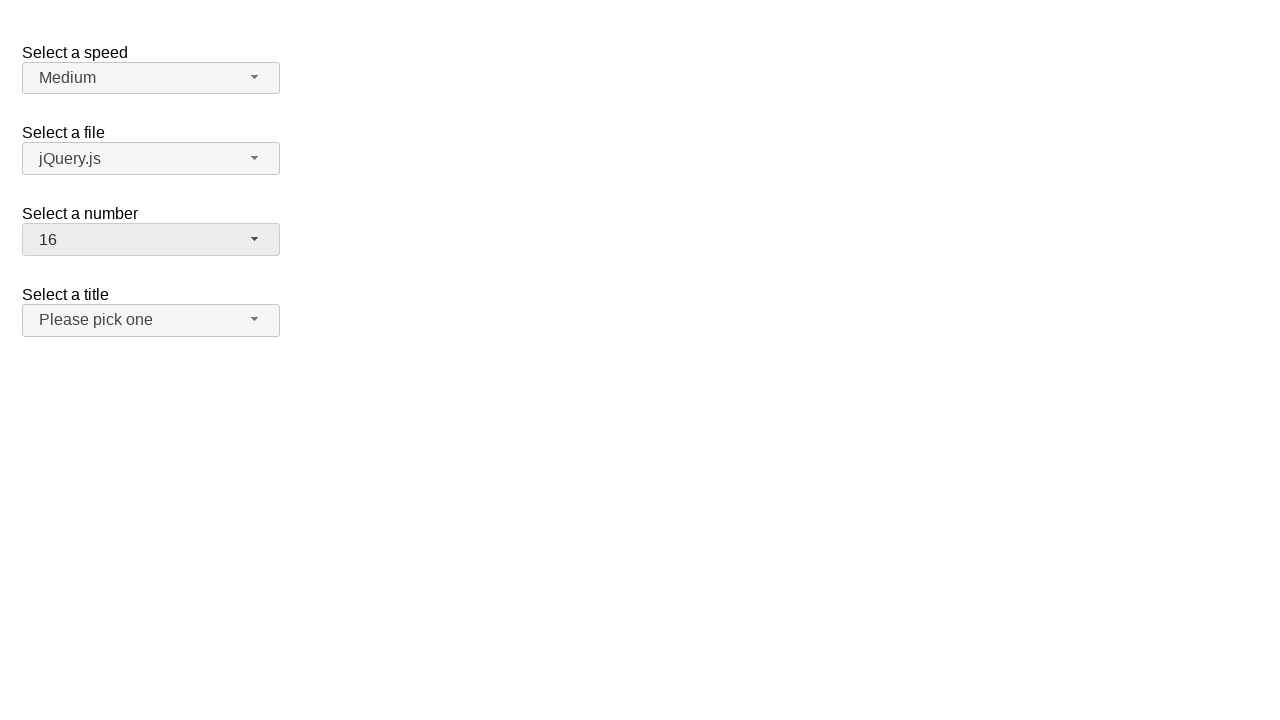